Tests enabling an input field by clicking the Enable button, then typing text into the field, and clearing it

Starting URL: http://the-internet.herokuapp.com/dynamic_controls

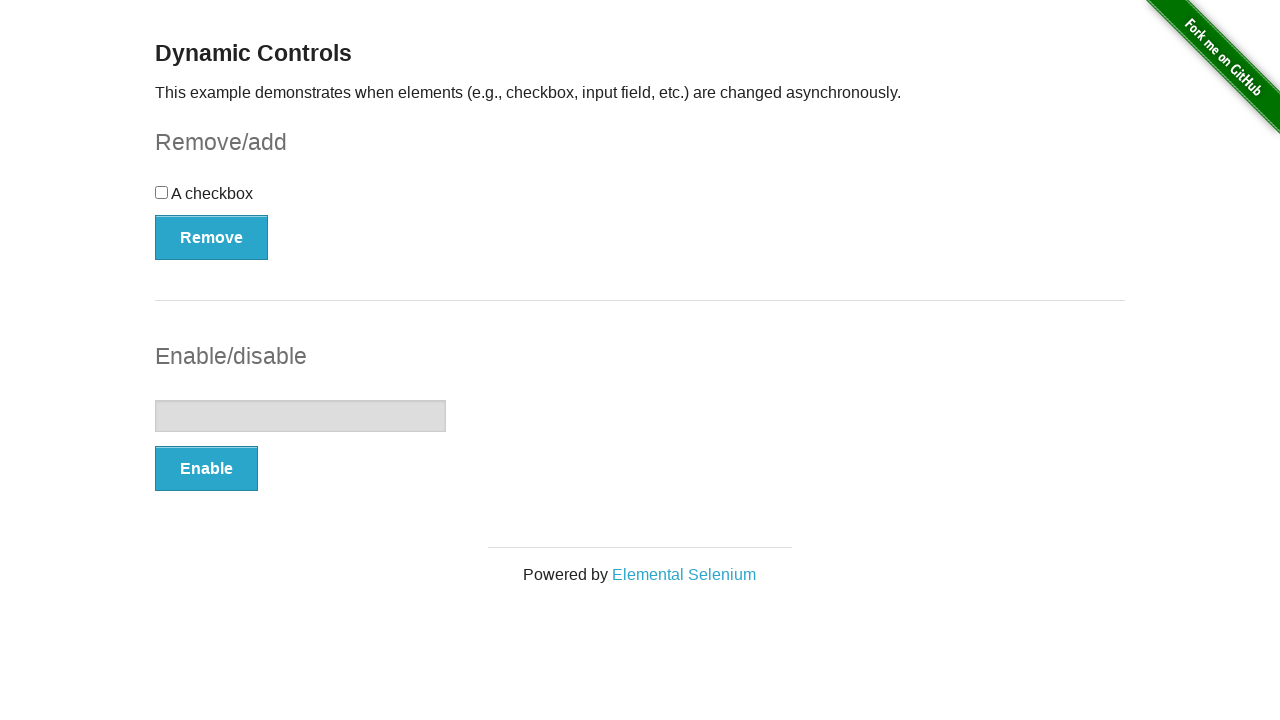

Clicked Enable button to enable the input field at (206, 469) on form:nth-of-type(2) button
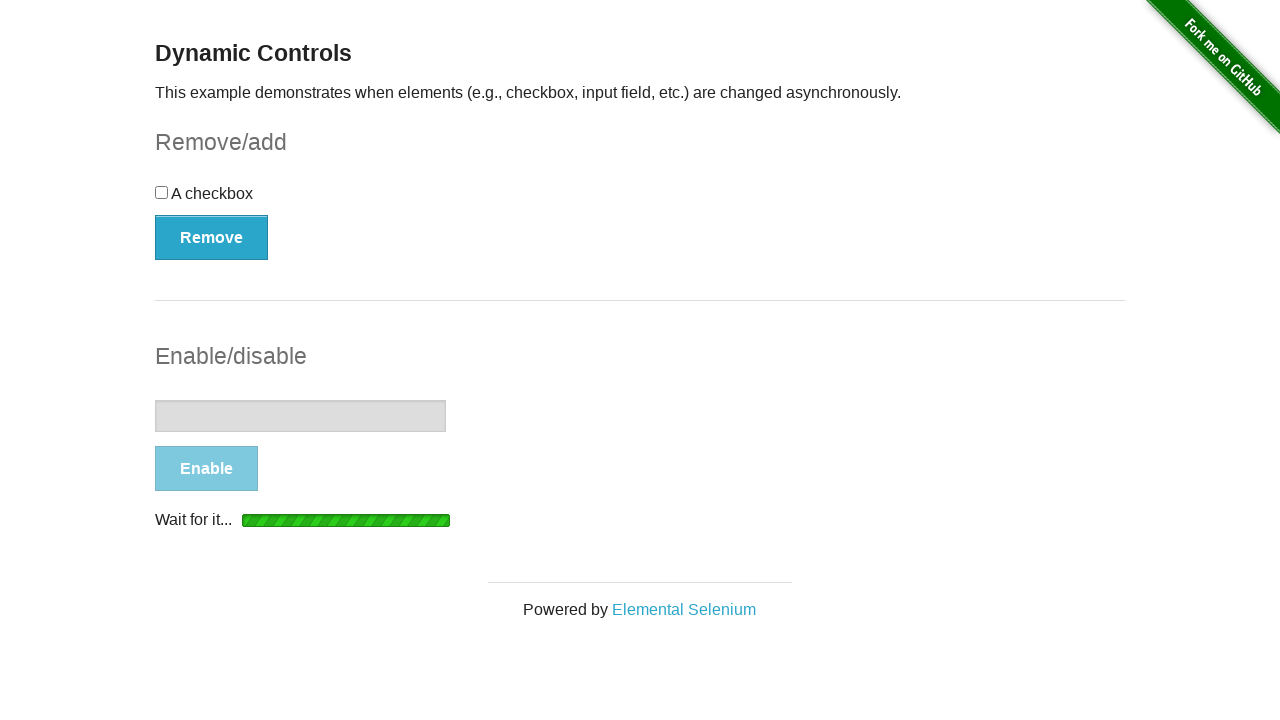

Waited for input field to become enabled
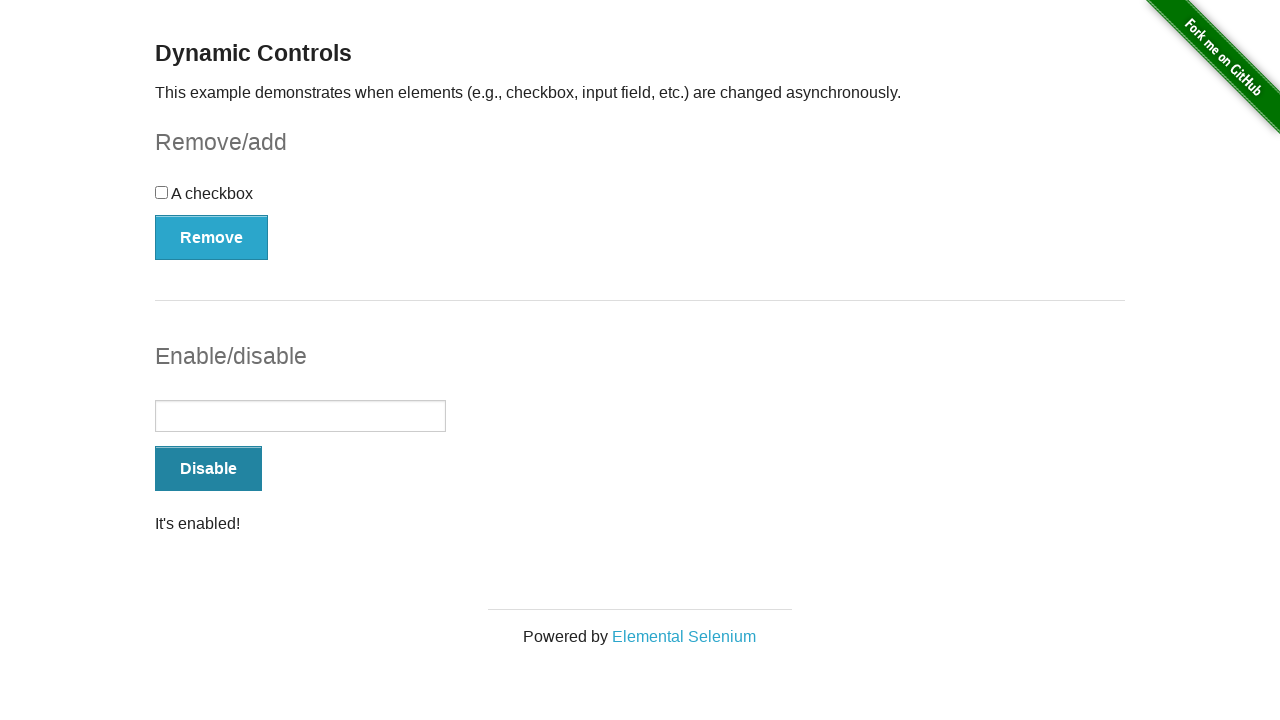

Typed 'Bootcamp' into the input field on #input-example input[type='text']
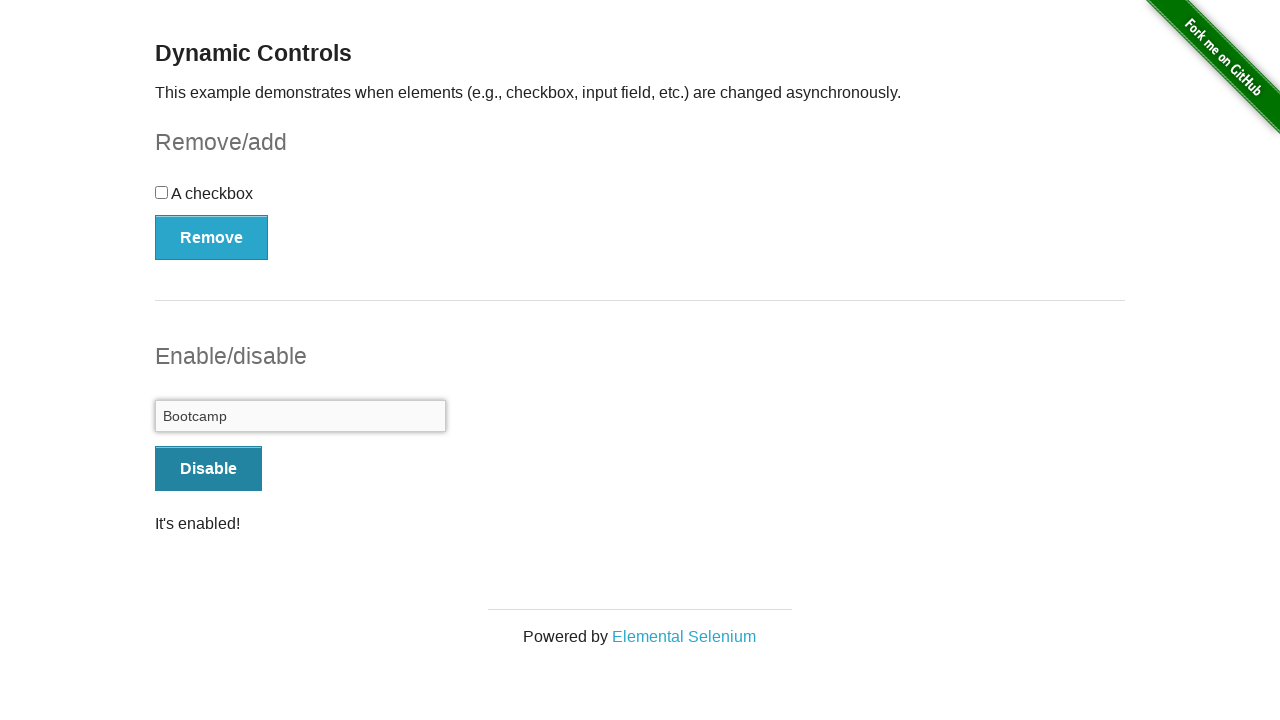

Cleared the input field on #input-example input[type='text']
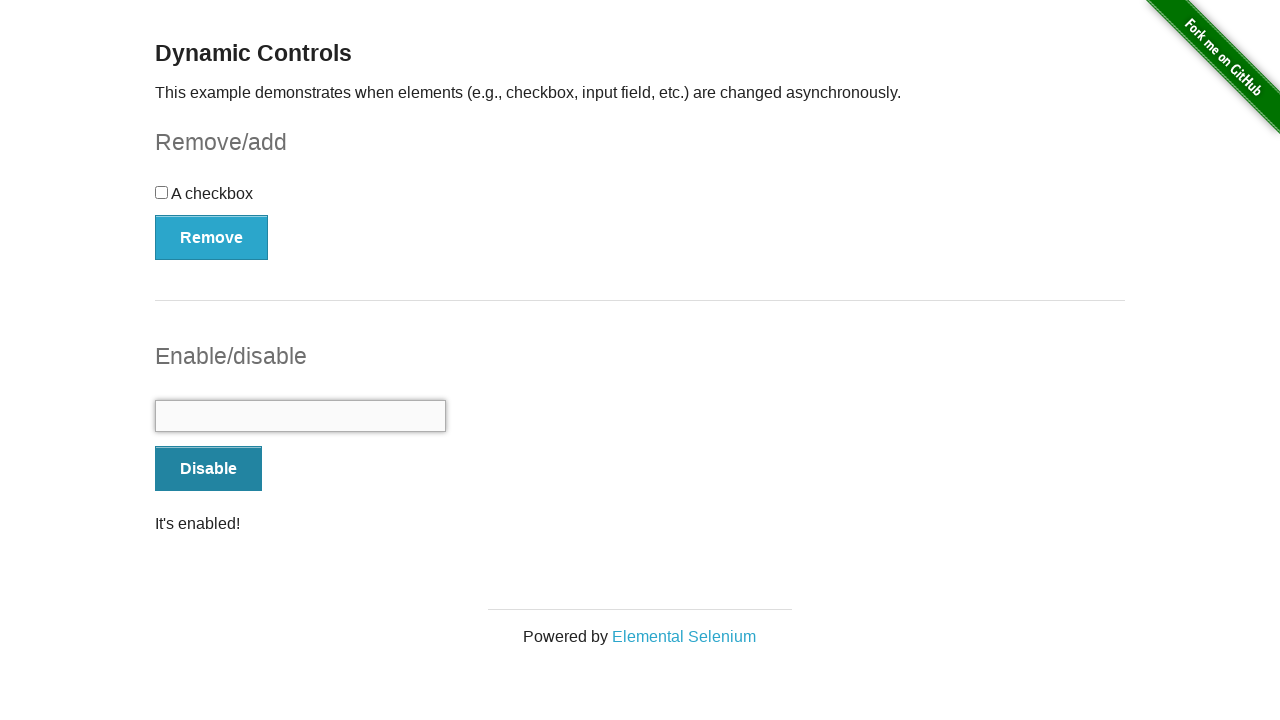

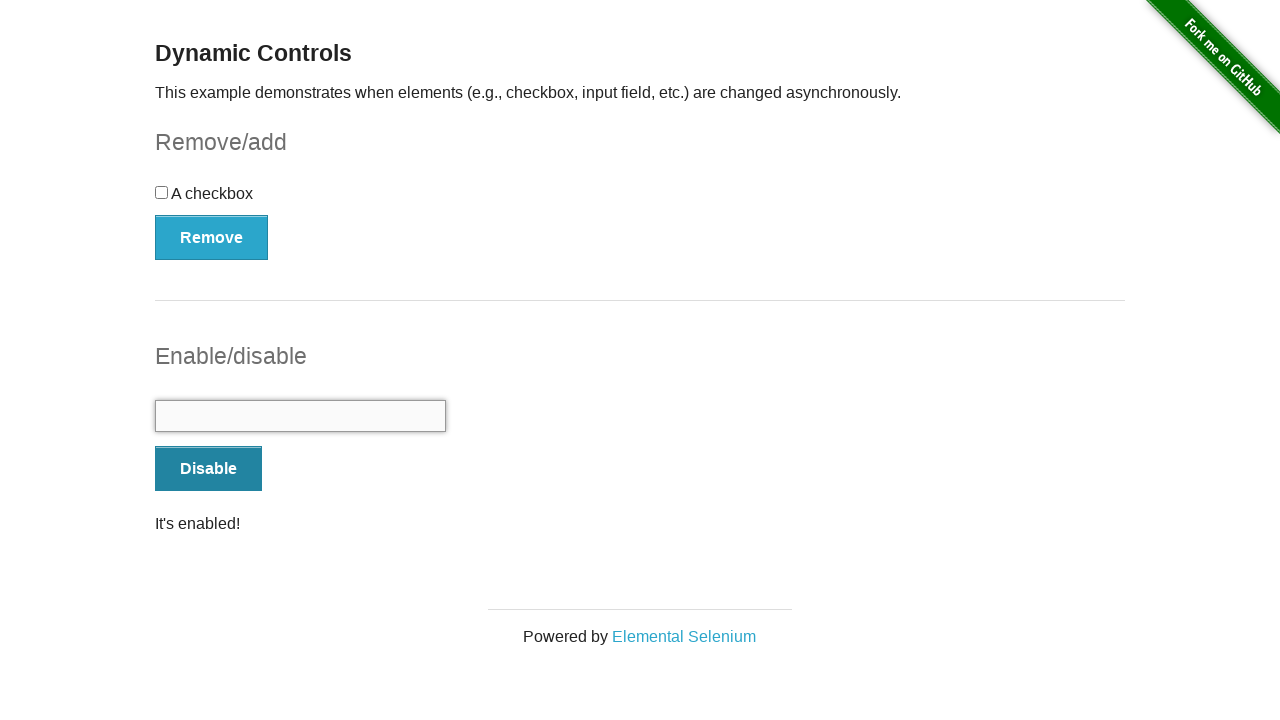